Tests handling of a simple JavaScript alert by clicking the basic elements tab, triggering an alert, and accepting it

Starting URL: http://automationbykrishna.com

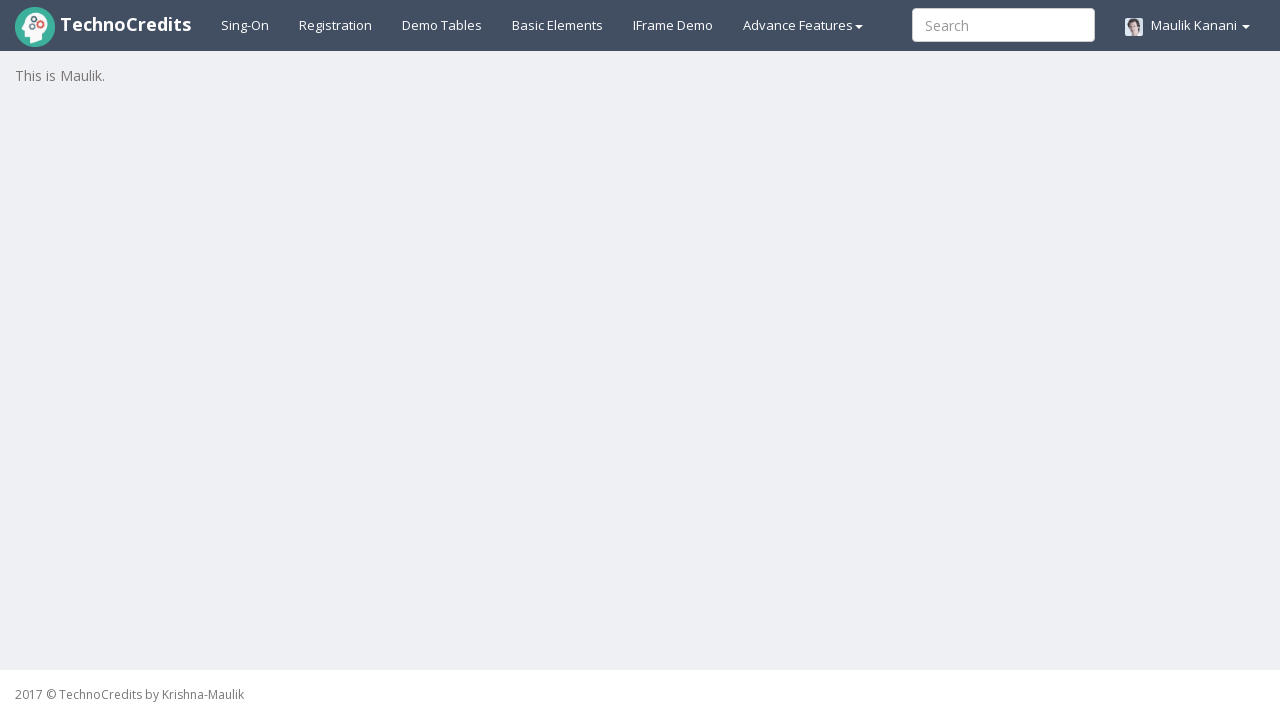

Clicked on basic elements tab at (558, 25) on a#basicelements
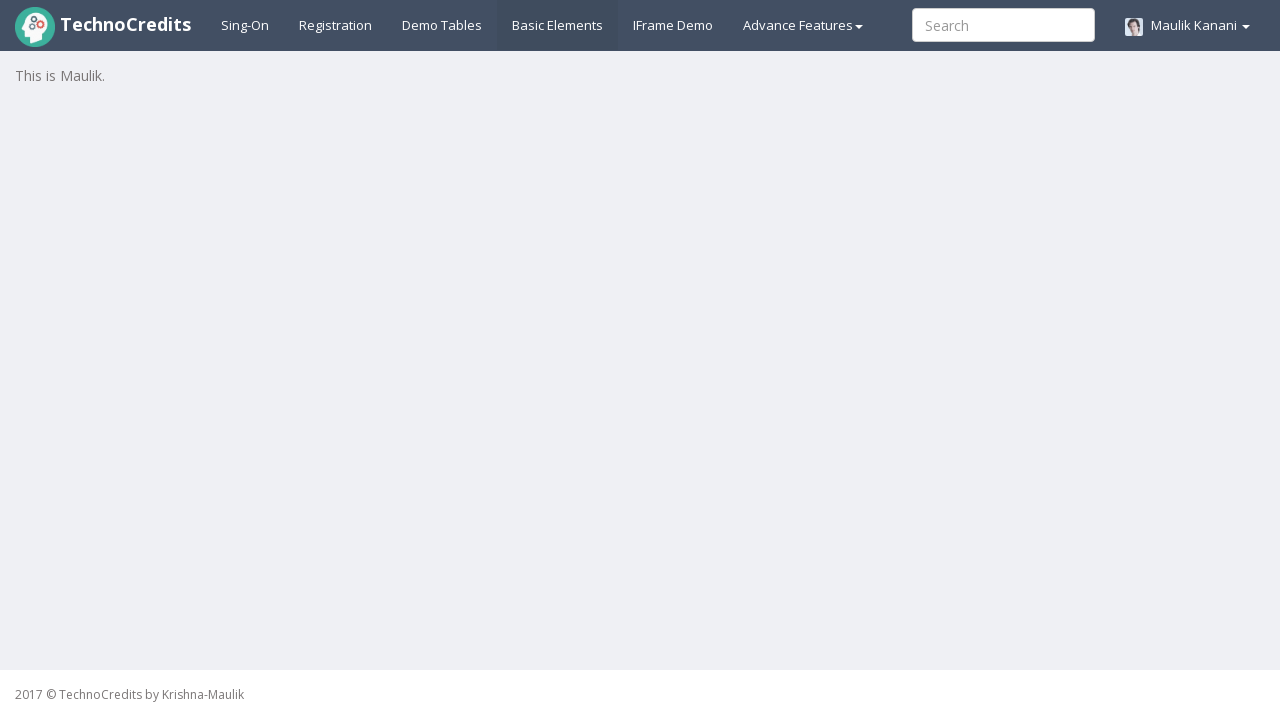

Clicked the JavaScript Alert button at (73, 578) on button#javascriptAlert
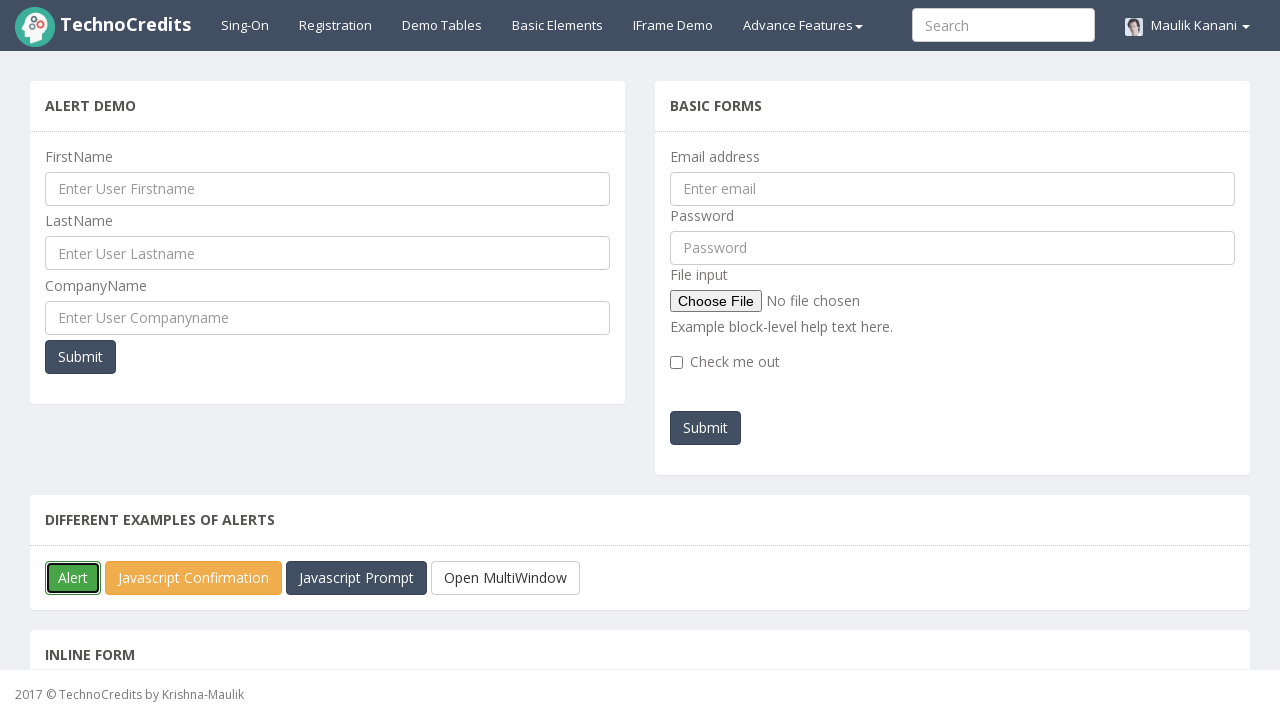

Set up alert dialog handler to accept the alert
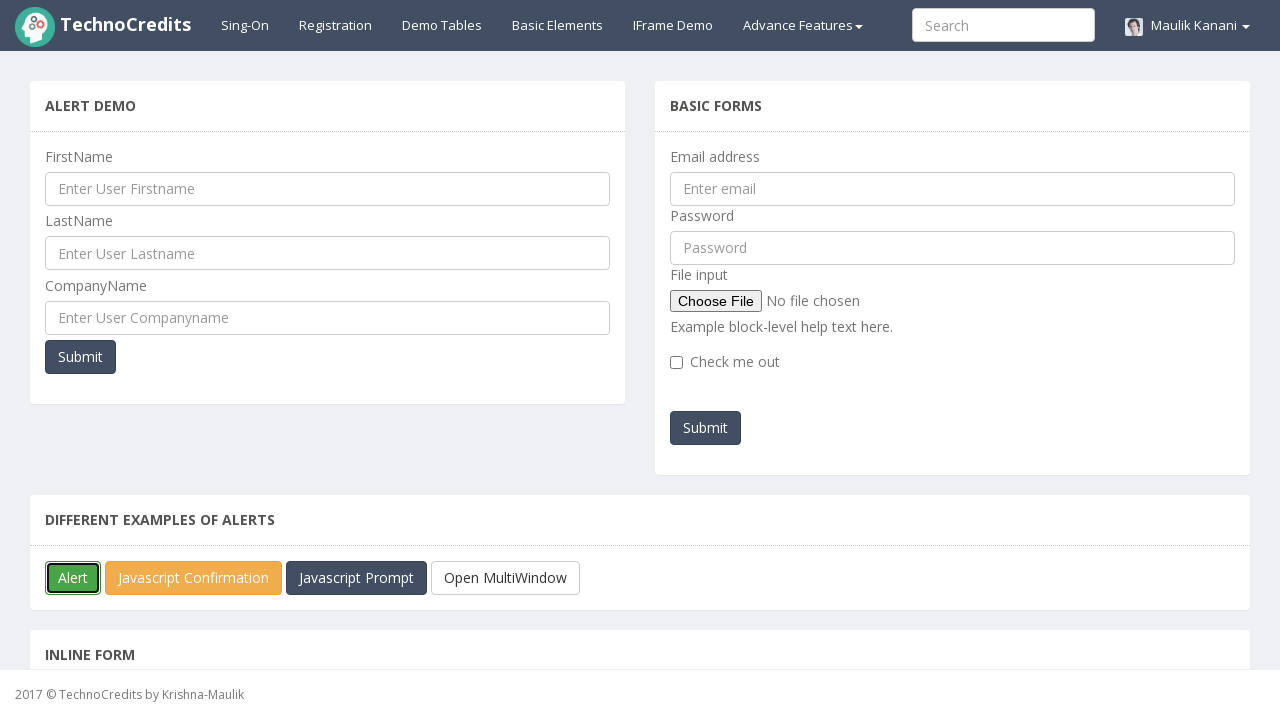

Waited for alert to be triggered and handled
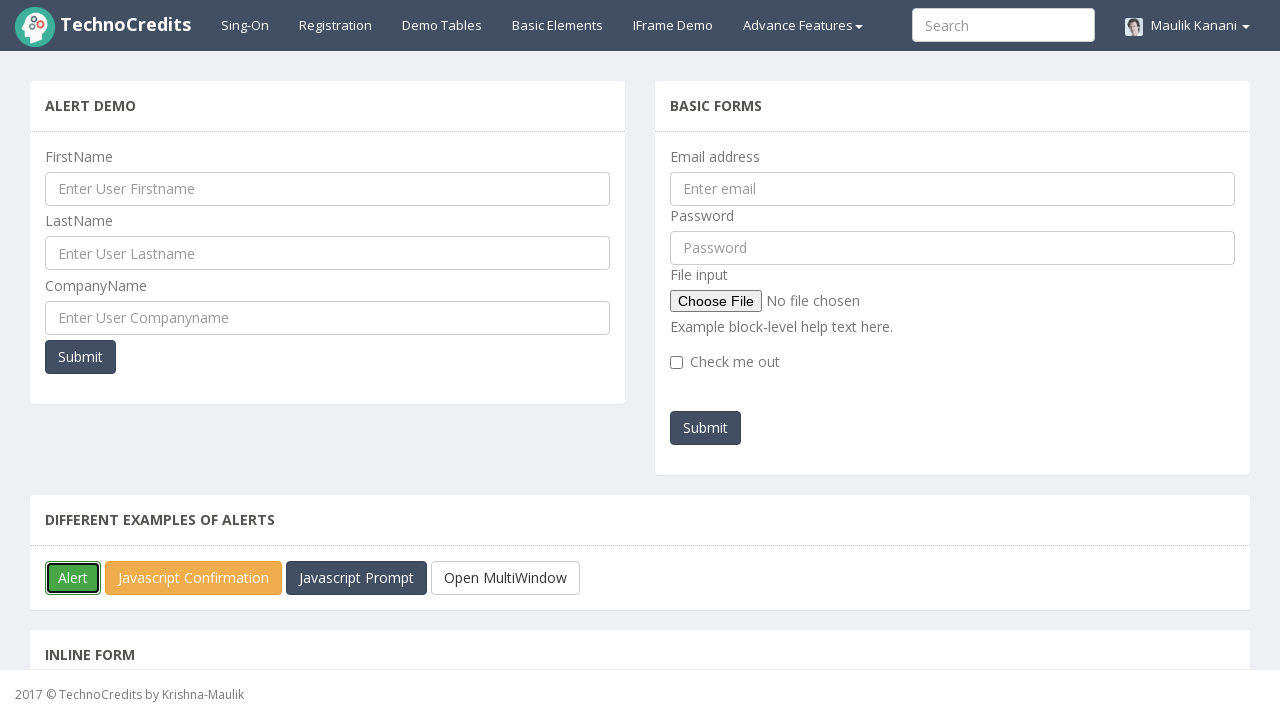

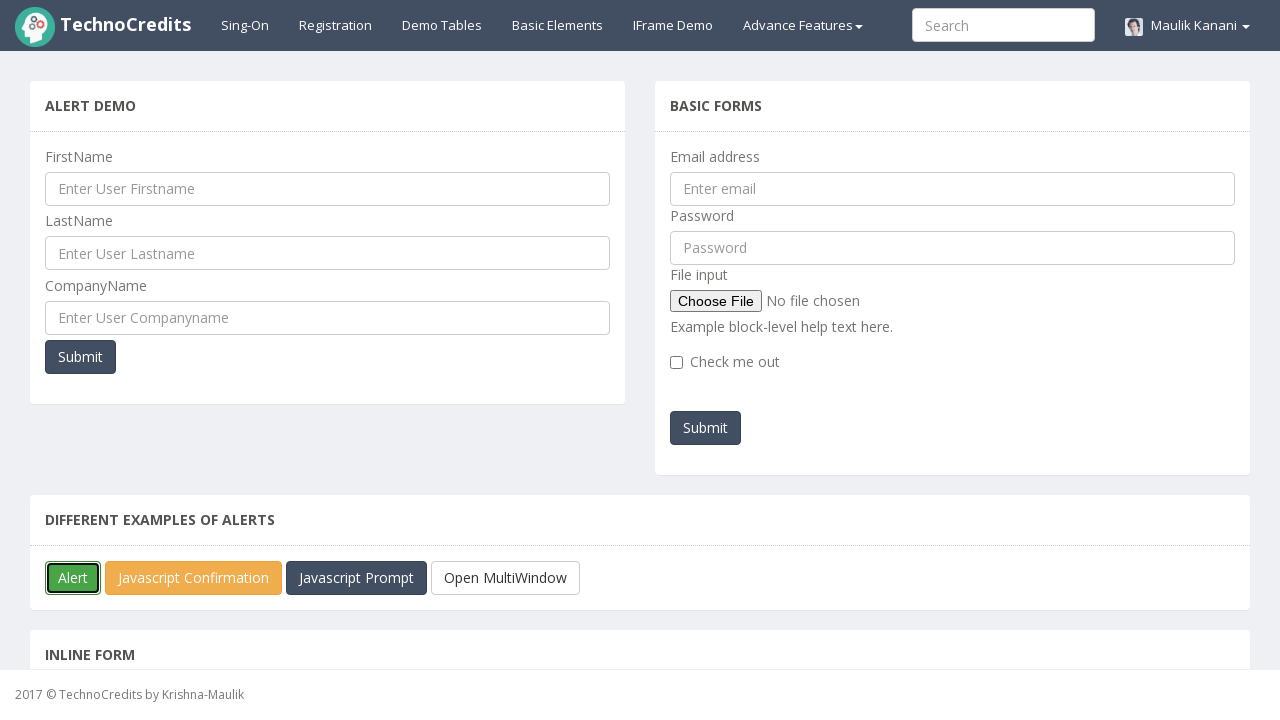